Tests frame handling by clicking a confirm button, hovering over an element, switching to an iframe, clicking a link within the frame, and extracting text content from an element inside the frame.

Starting URL: https://rahulshettyacademy.com/AutomationPractice/

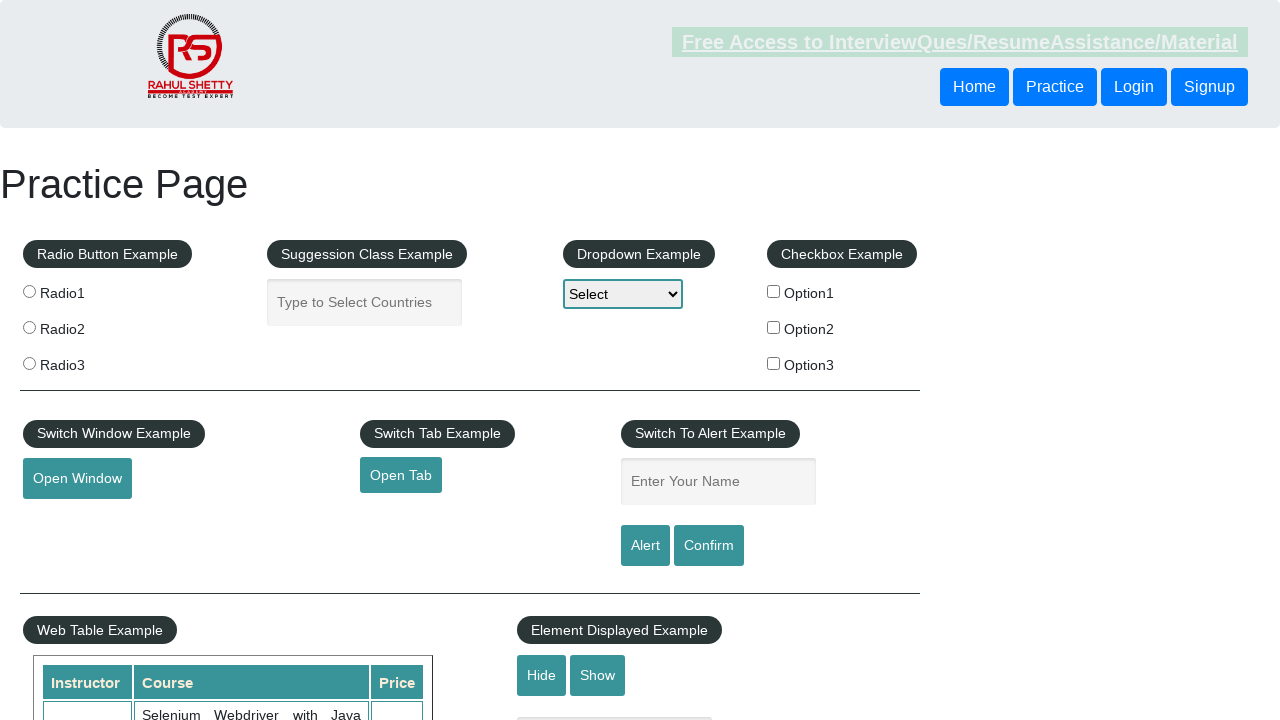

Clicked confirm button at (709, 546) on #confirmbtn
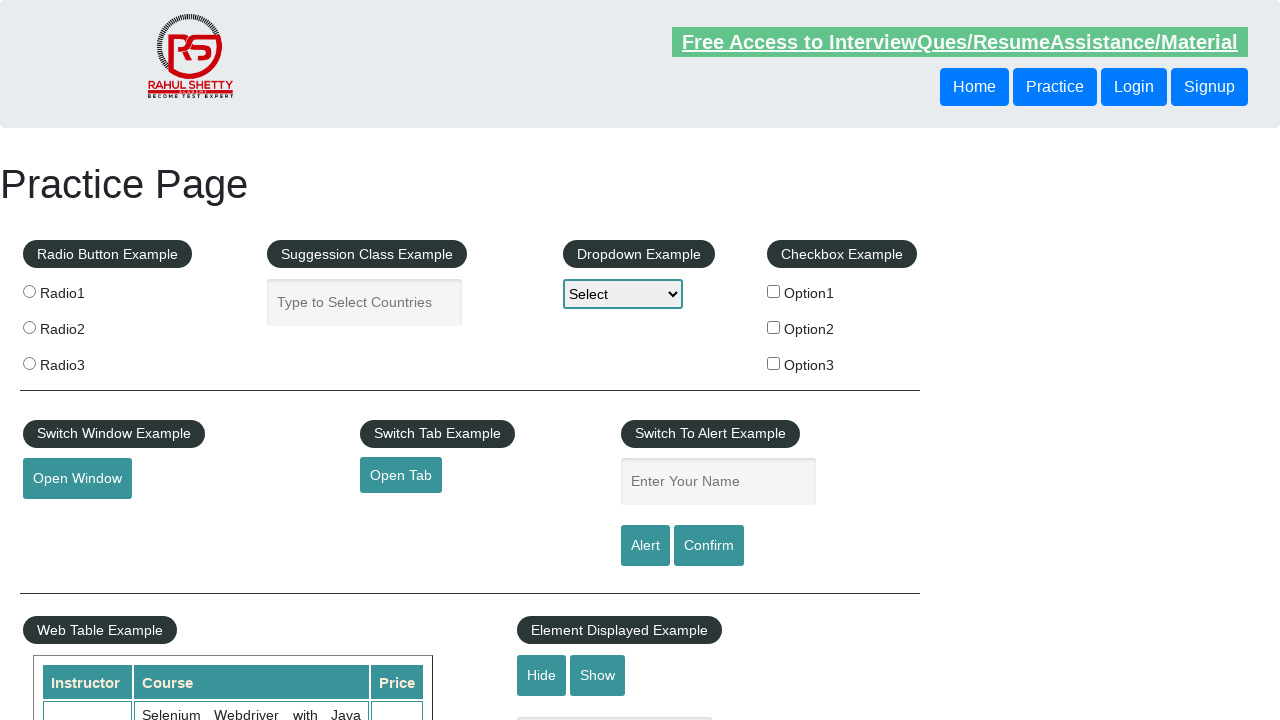

Hovered over mouse hover element at (83, 361) on #mousehover
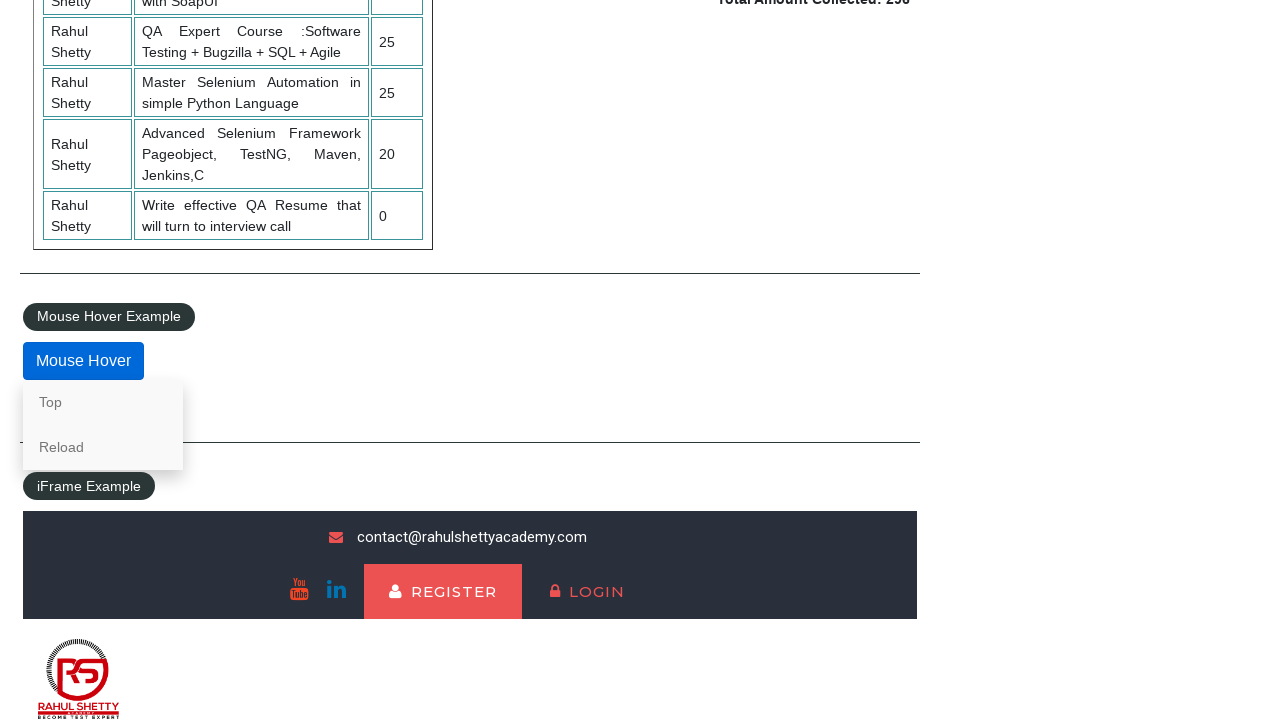

Accessed iframe with id 'courses-iframe'
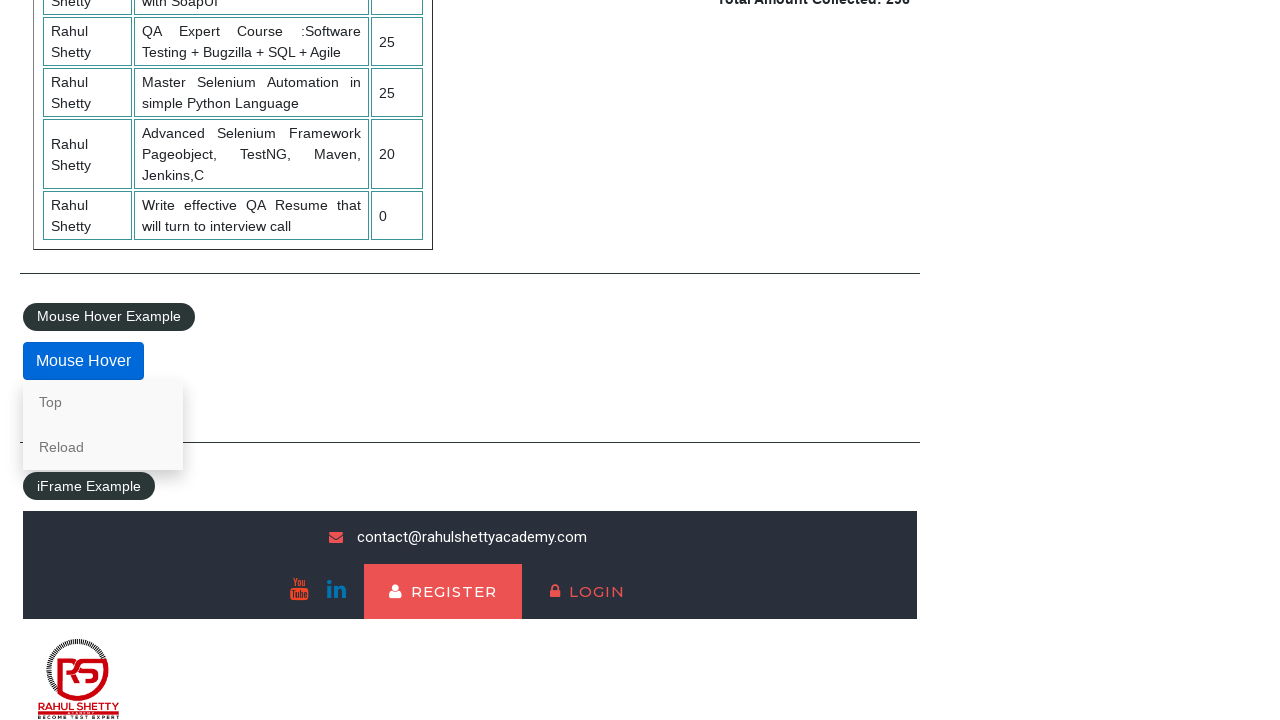

Clicked lifetime access link within iframe at (307, 675) on #courses-iframe >> internal:control=enter-frame >> li a[href*='lifetime-access']
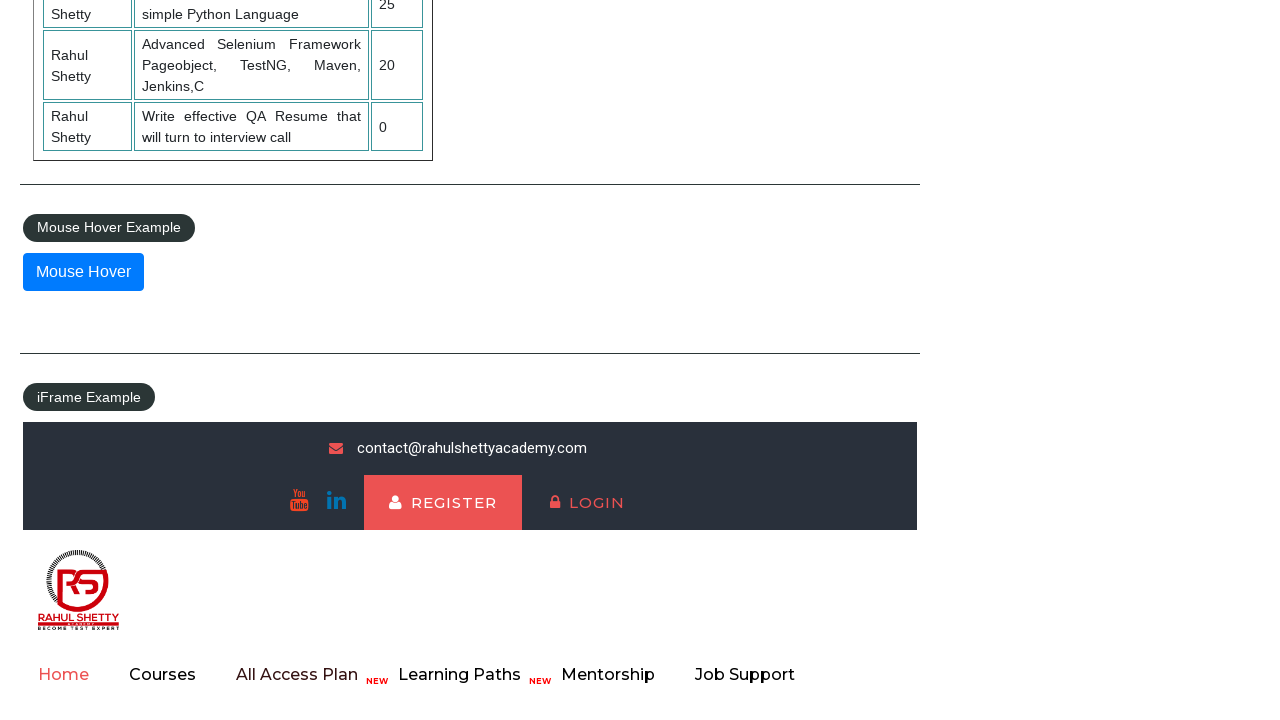

Extracted text content from h2 element inside frame: 'Join 13,522 Happy Subscibers!'
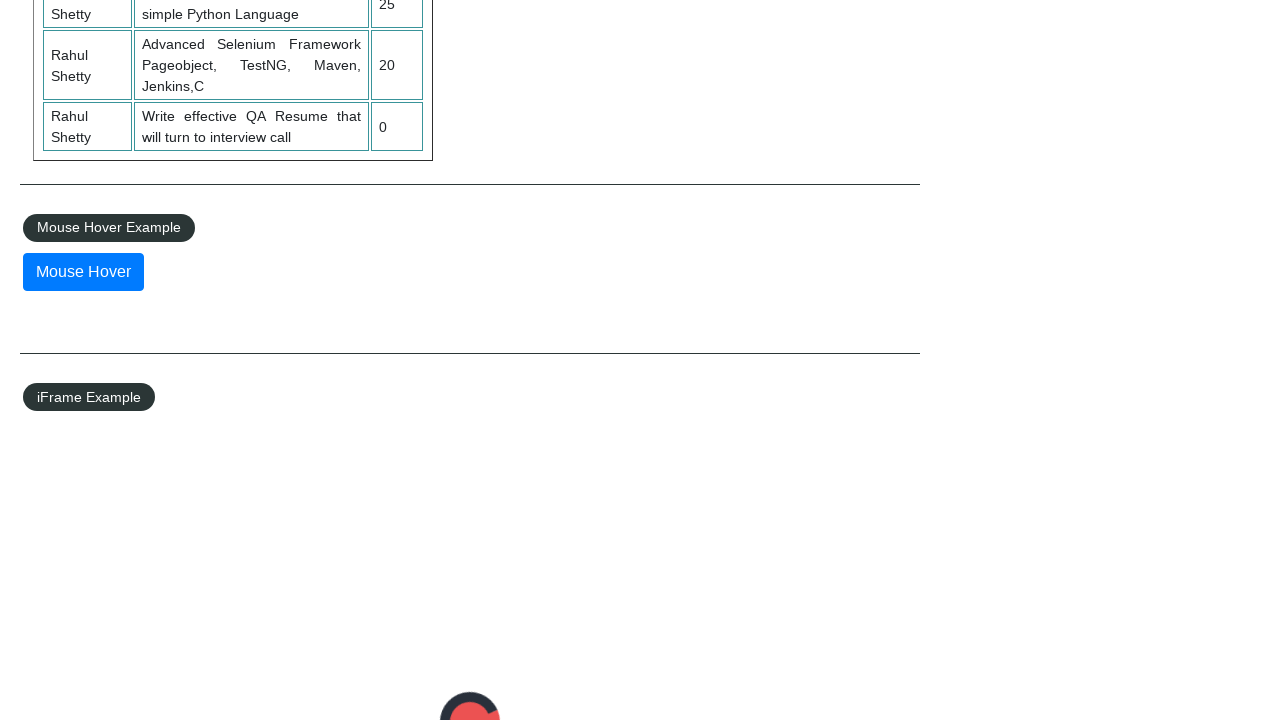

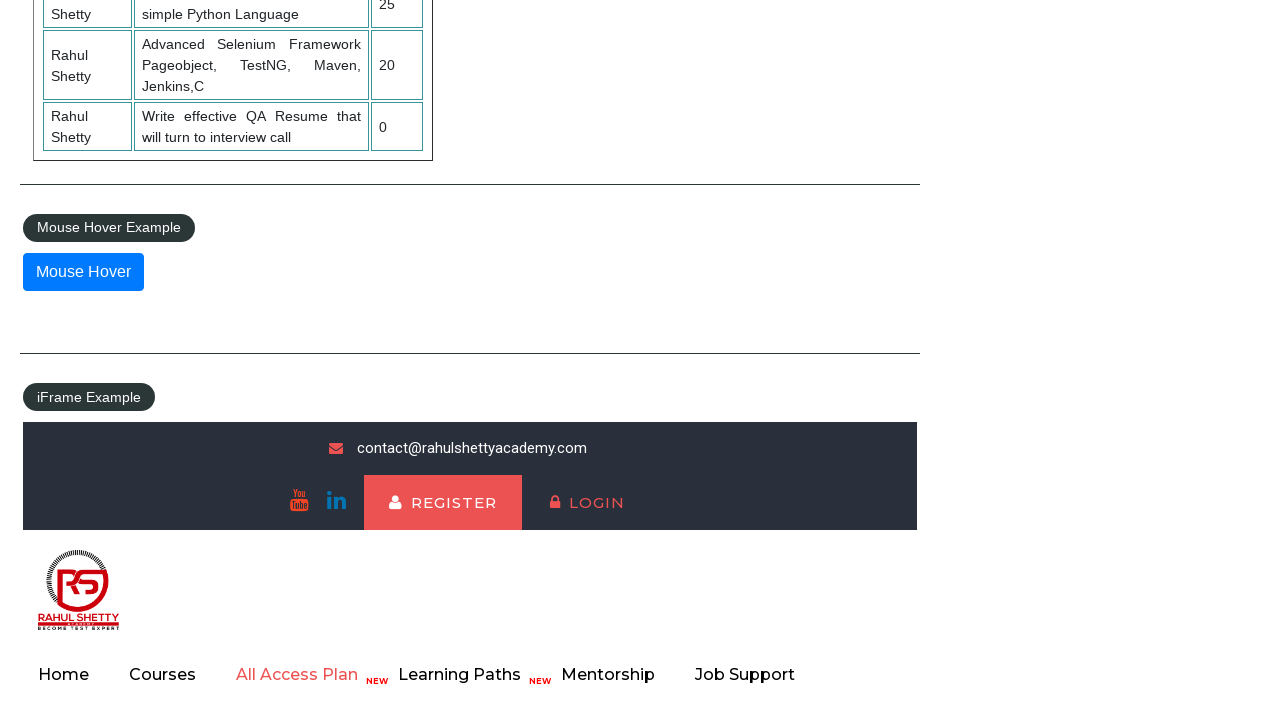